Tests JavaScript alert handling by clicking a button that triggers an alert, accepting the alert, and verifying the result message is displayed correctly on the page.

Starting URL: http://the-internet.herokuapp.com/javascript_alerts

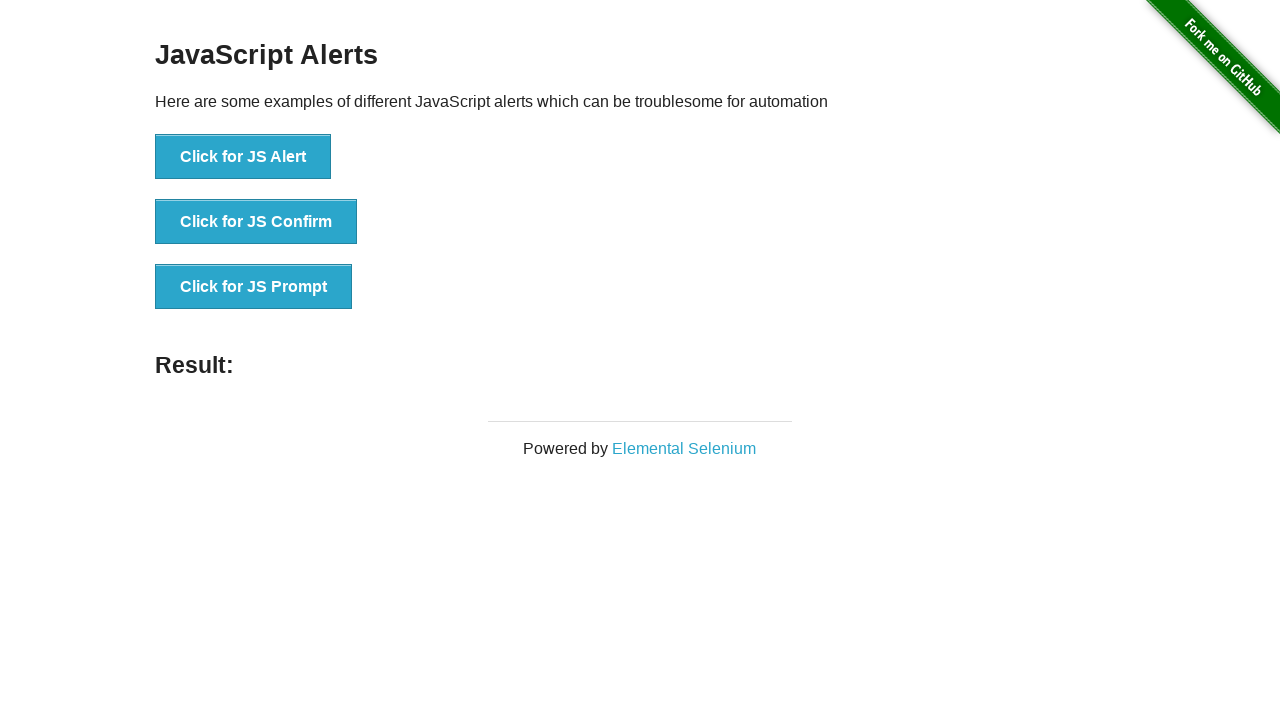

Clicked the first button to trigger JavaScript alert at (243, 157) on ul > li:nth-child(1) > button
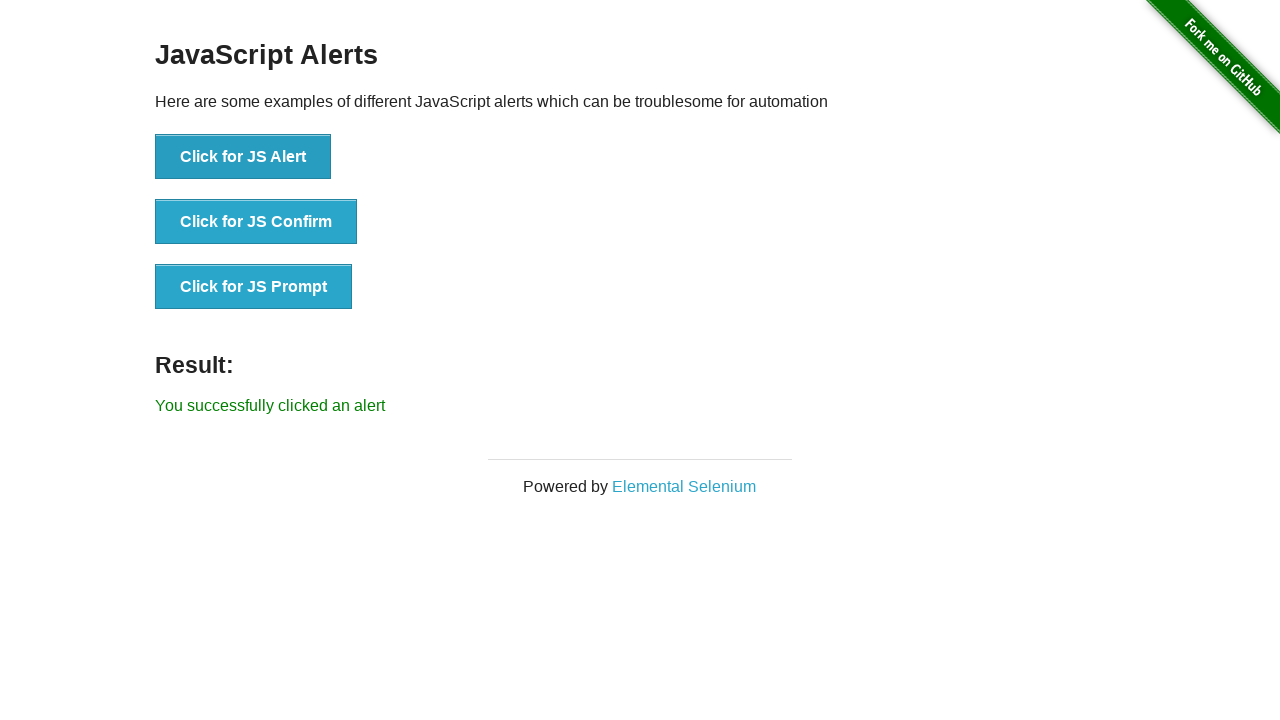

Set up dialog handler to accept alerts
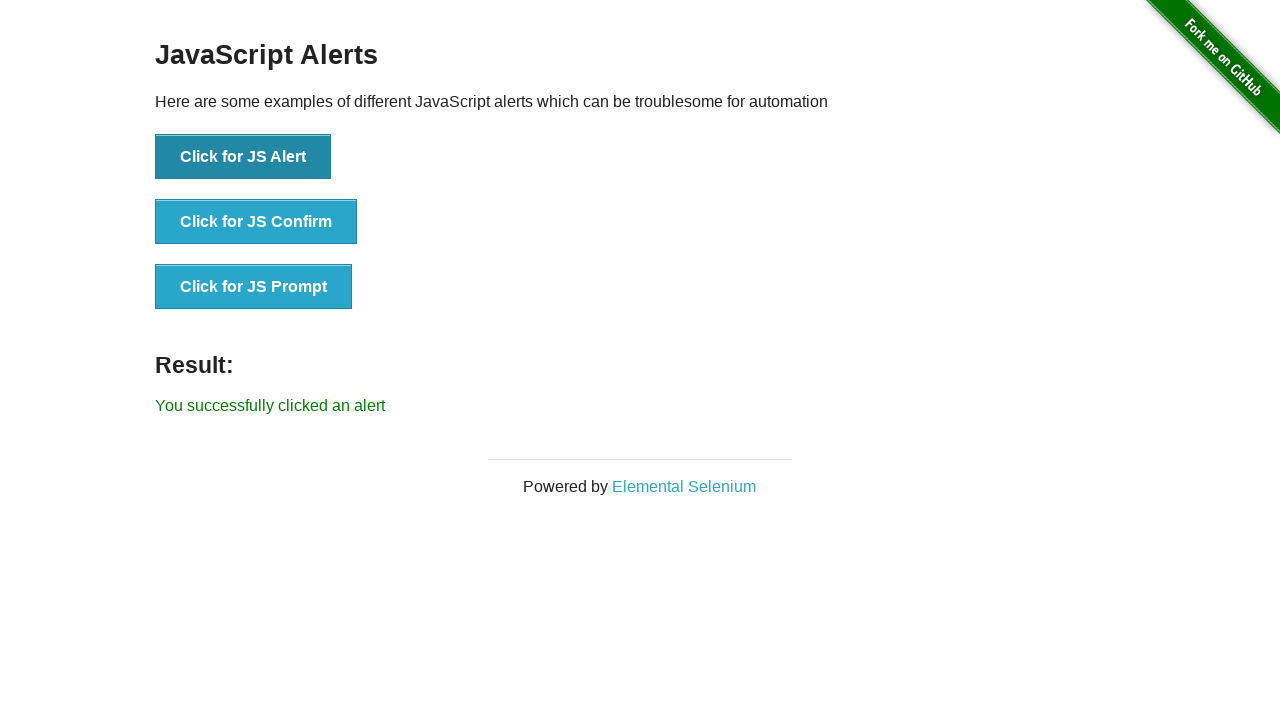

Result message element appeared on page
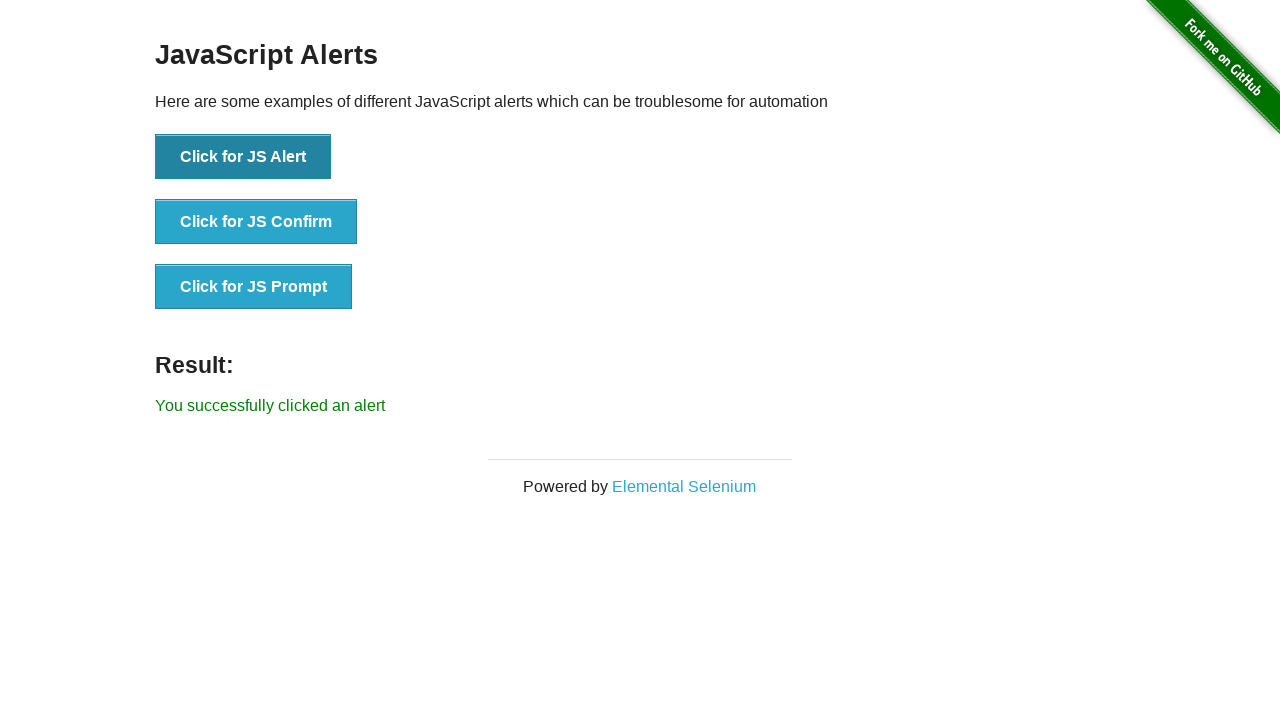

Retrieved result message text content
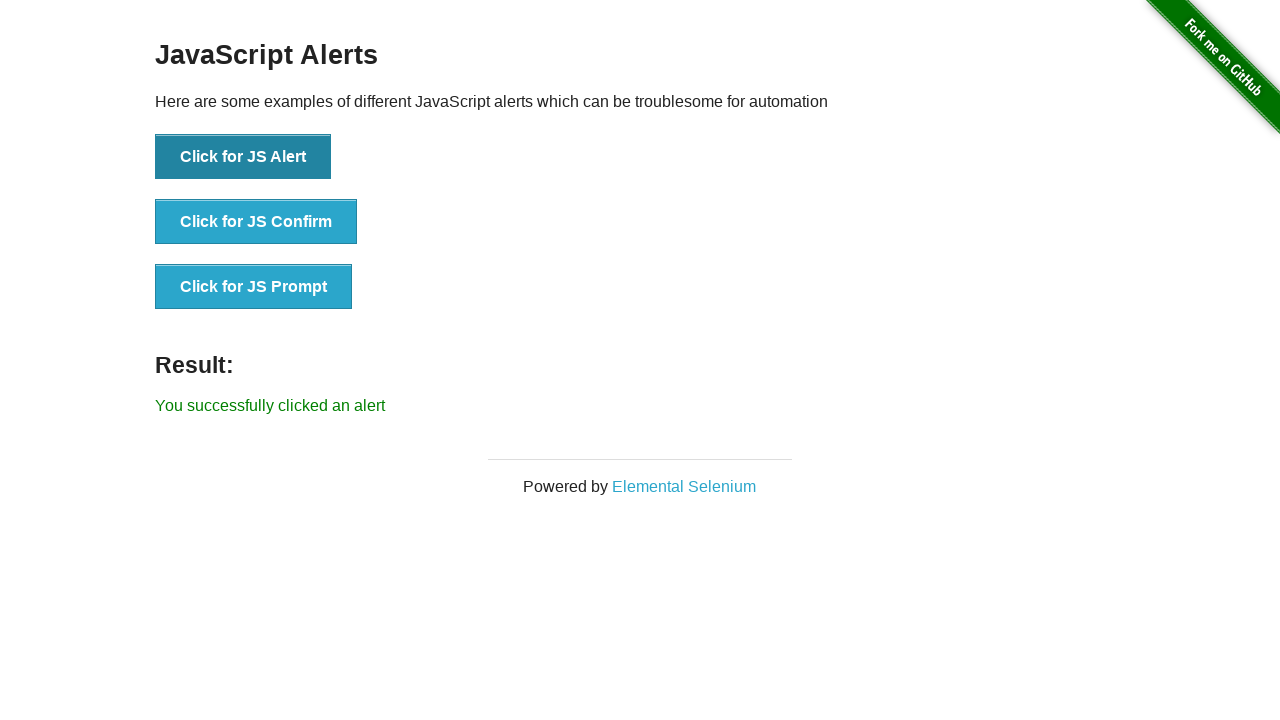

Verified result message matches expected text 'You successfully clicked an alert'
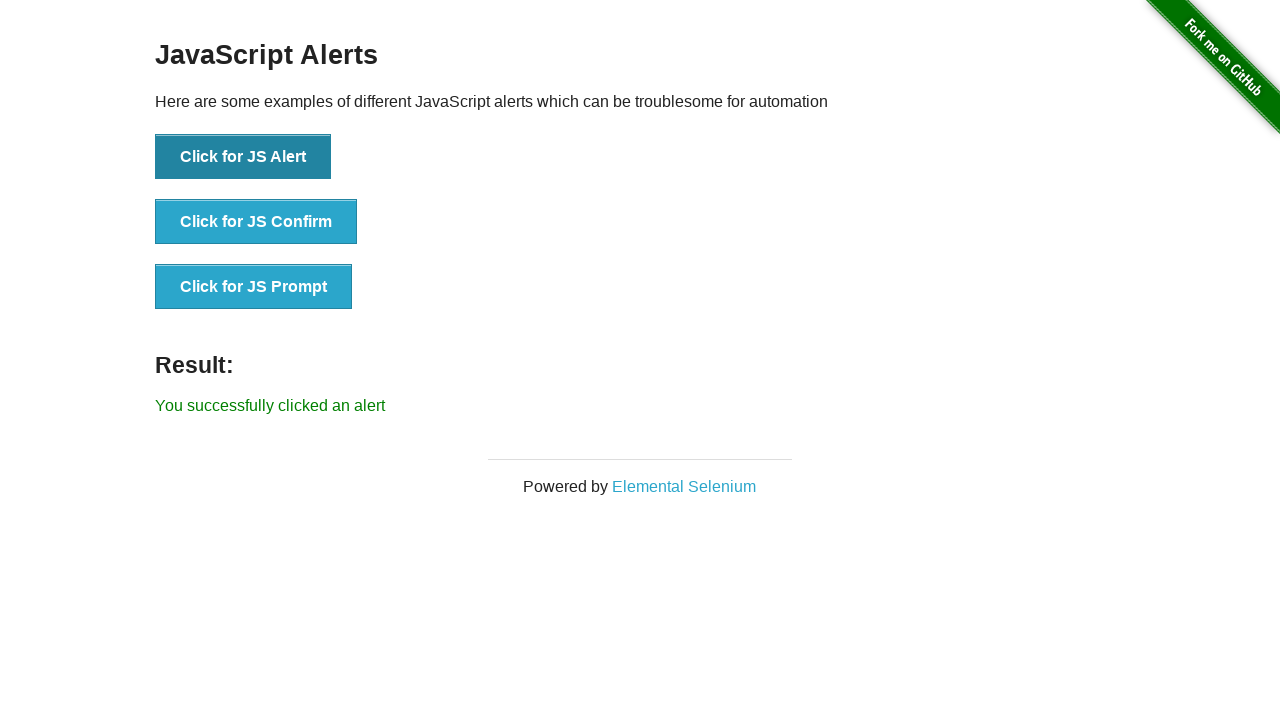

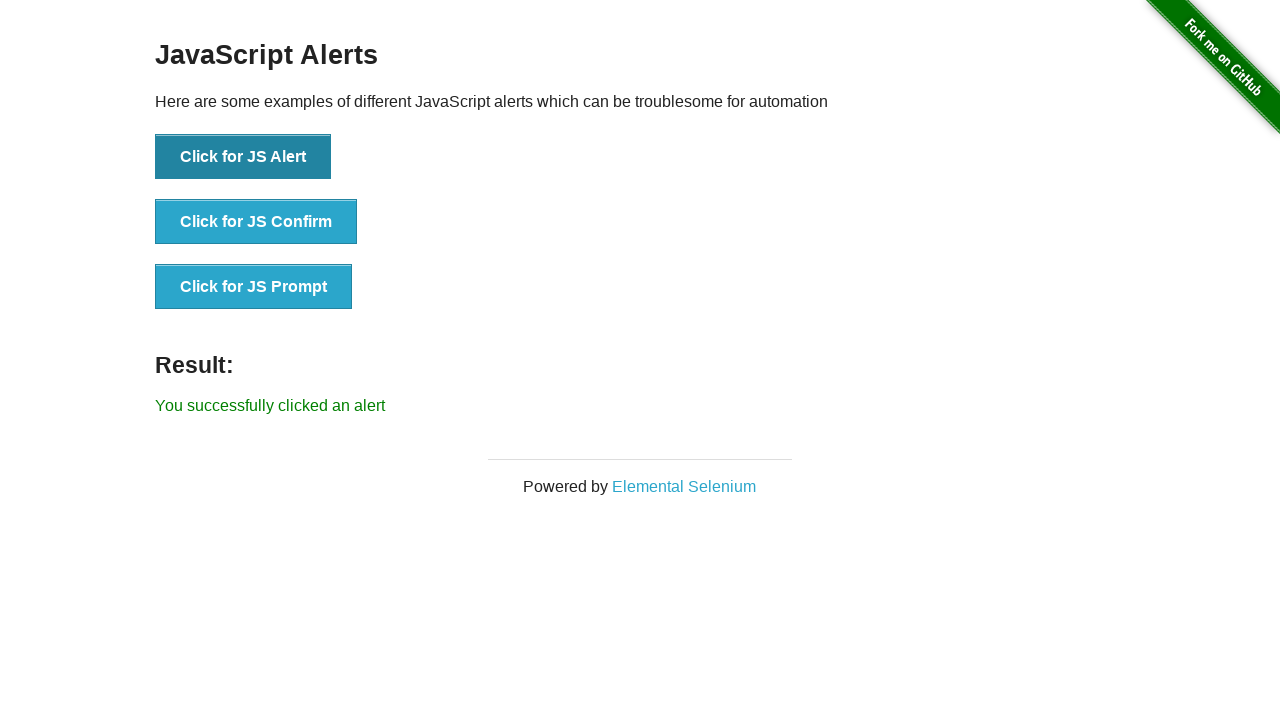